Navigates to GeeksforGeeks homepage and scrolls to the bottom of the page

Starting URL: https://www.geeksforgeeks.org/

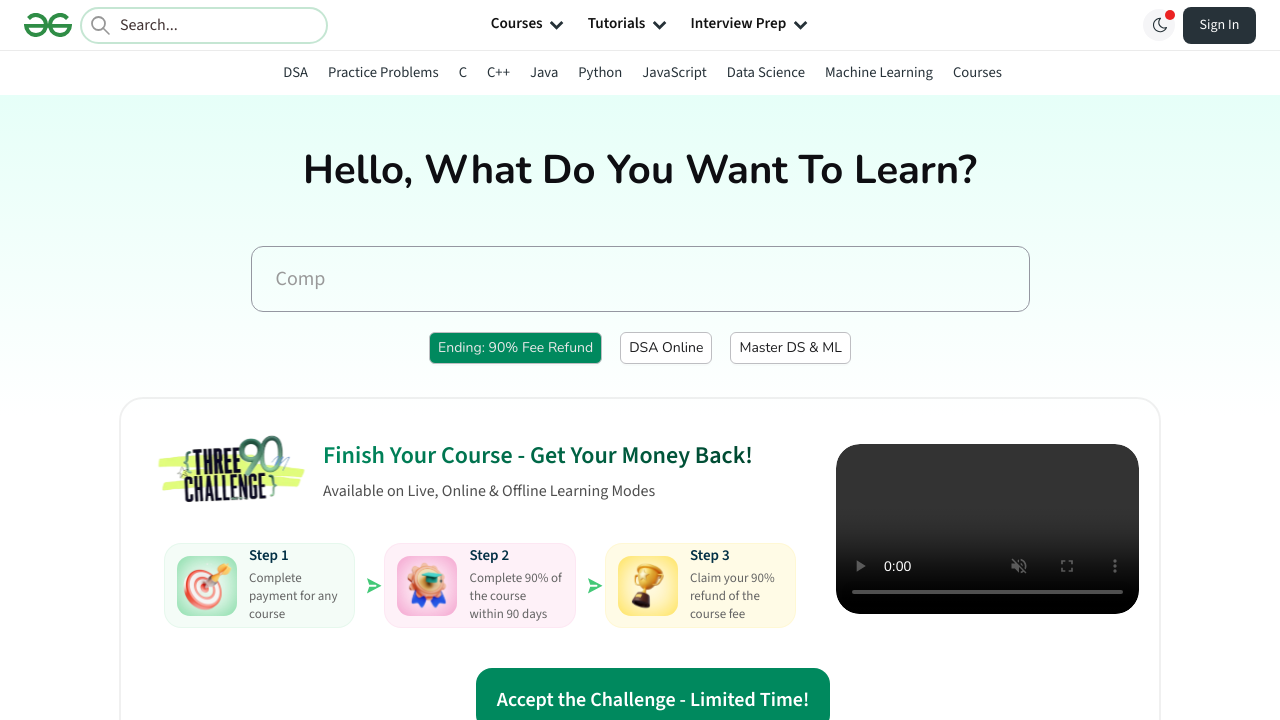

Navigated to GeeksforGeeks homepage
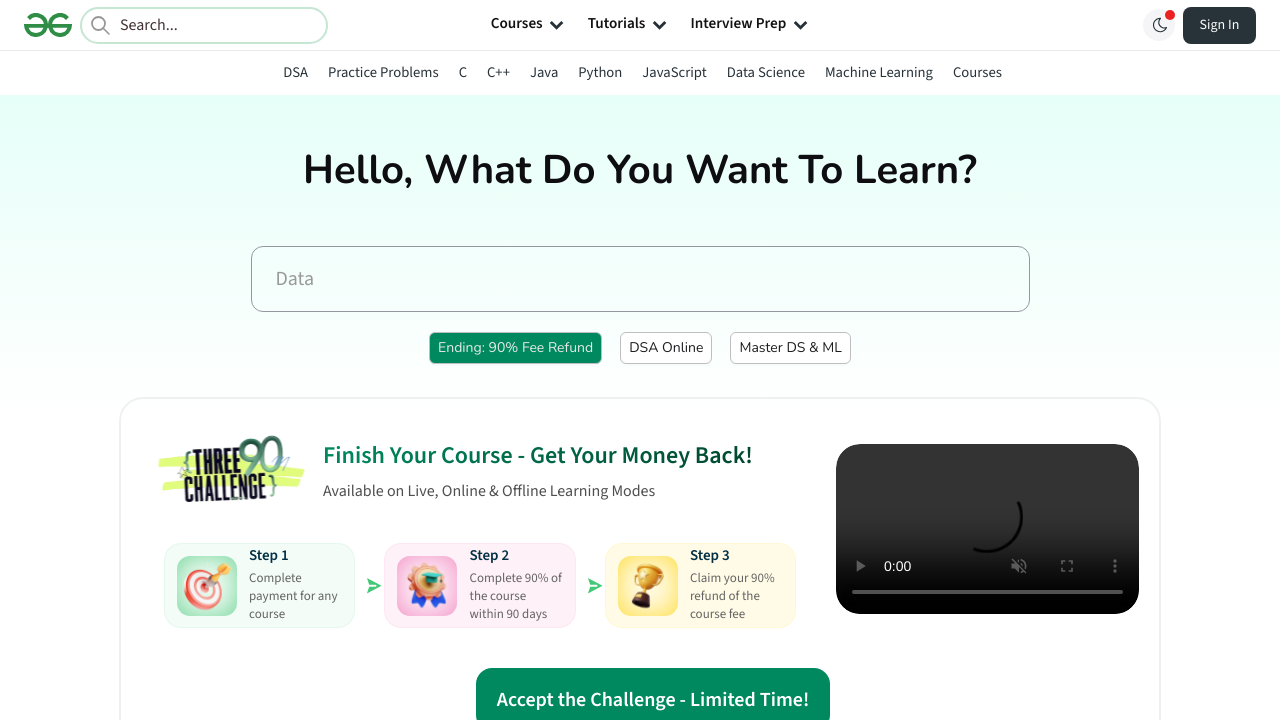

Scrolled to the bottom of the page
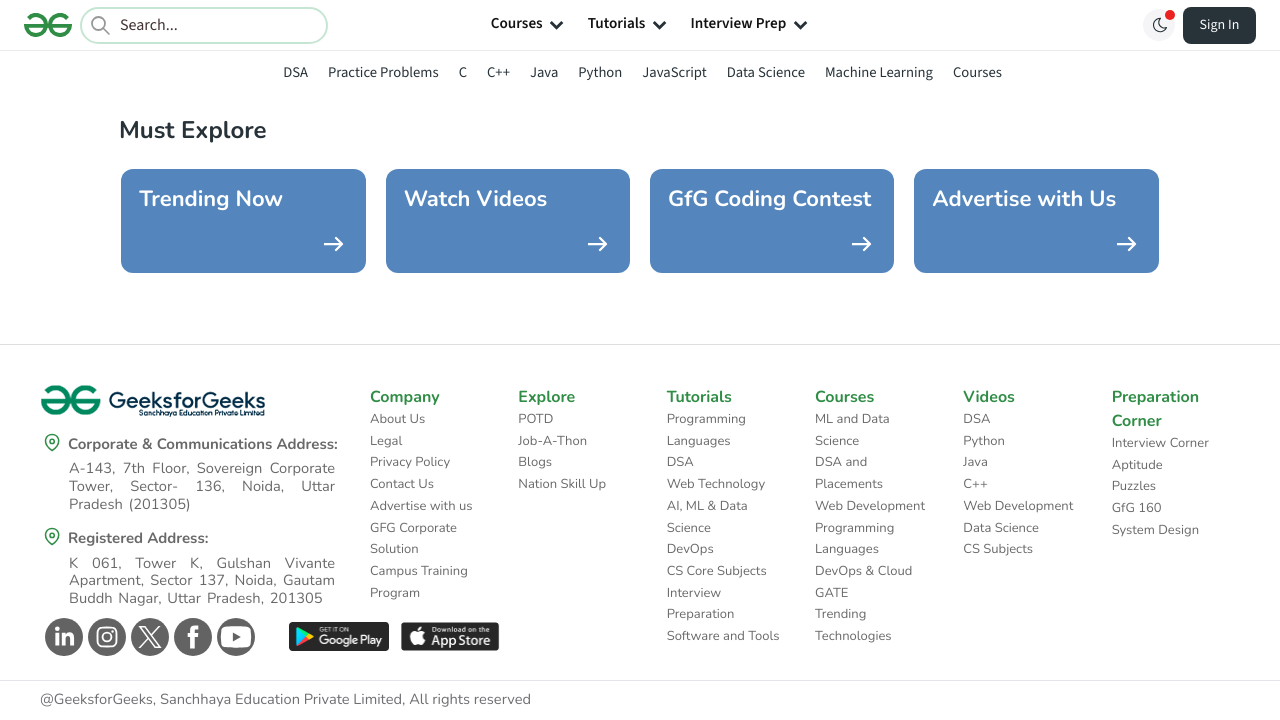

Waited for lazy-loaded content to load
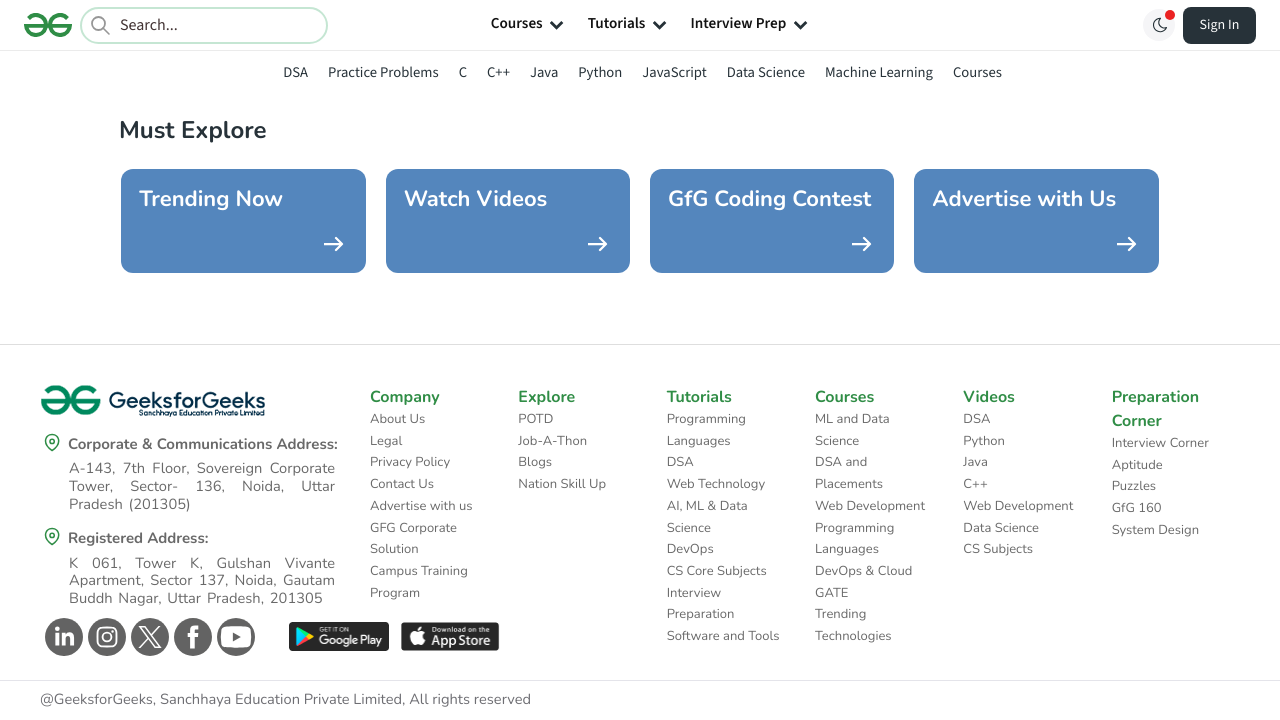

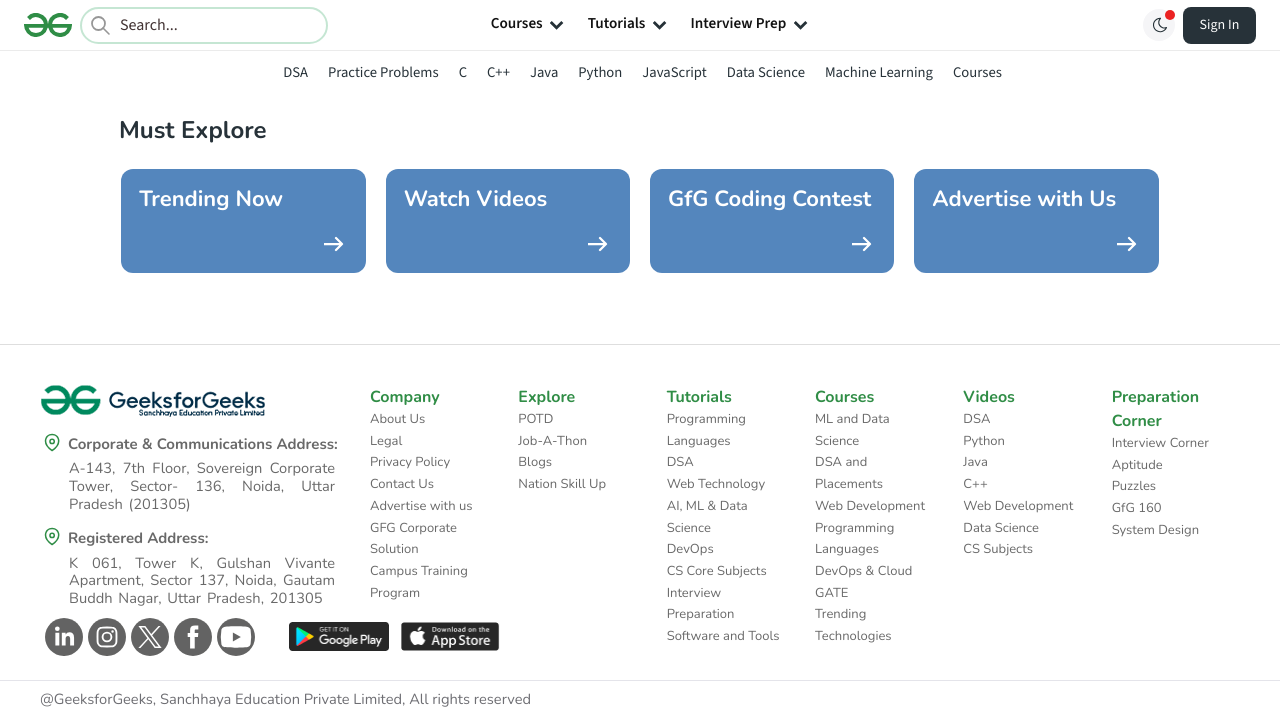